Verifies the current URL matches the expected homepage URL

Starting URL: https://theconnectedshop.com/

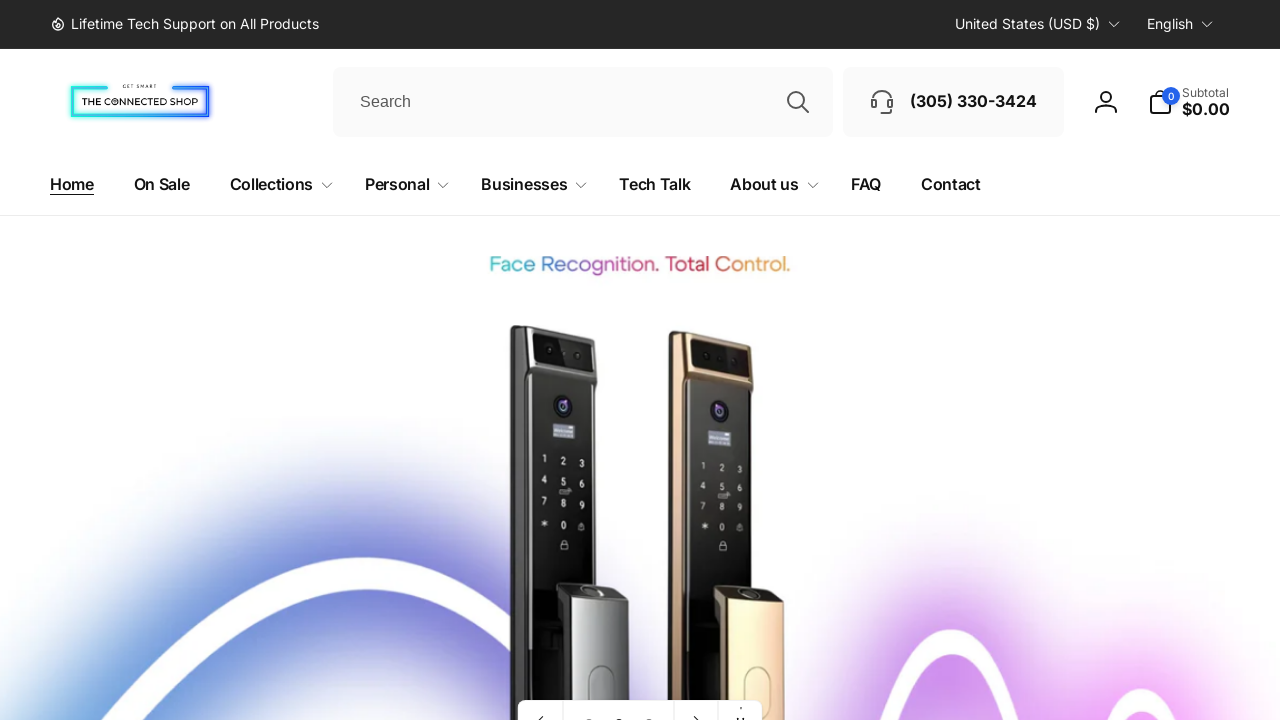

Waited for page to reach domcontentloaded state
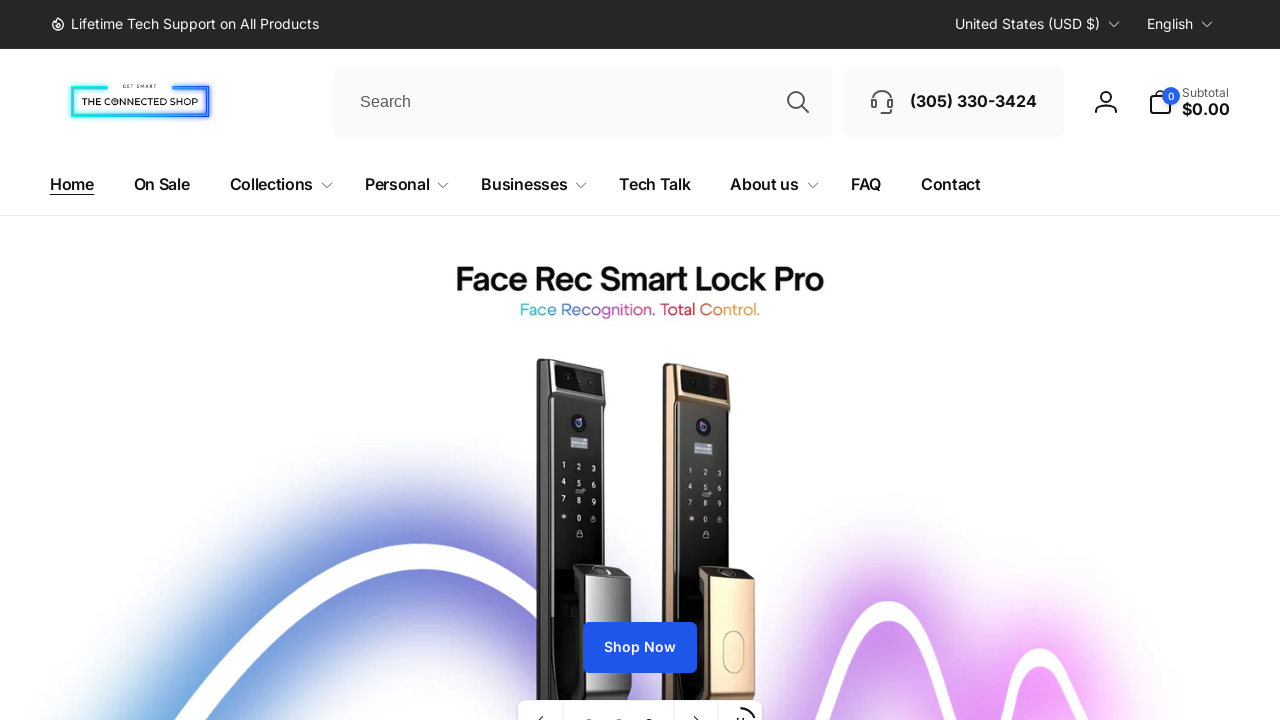

Verified current URL matches expected homepage URL: https://theconnectedshop.com/
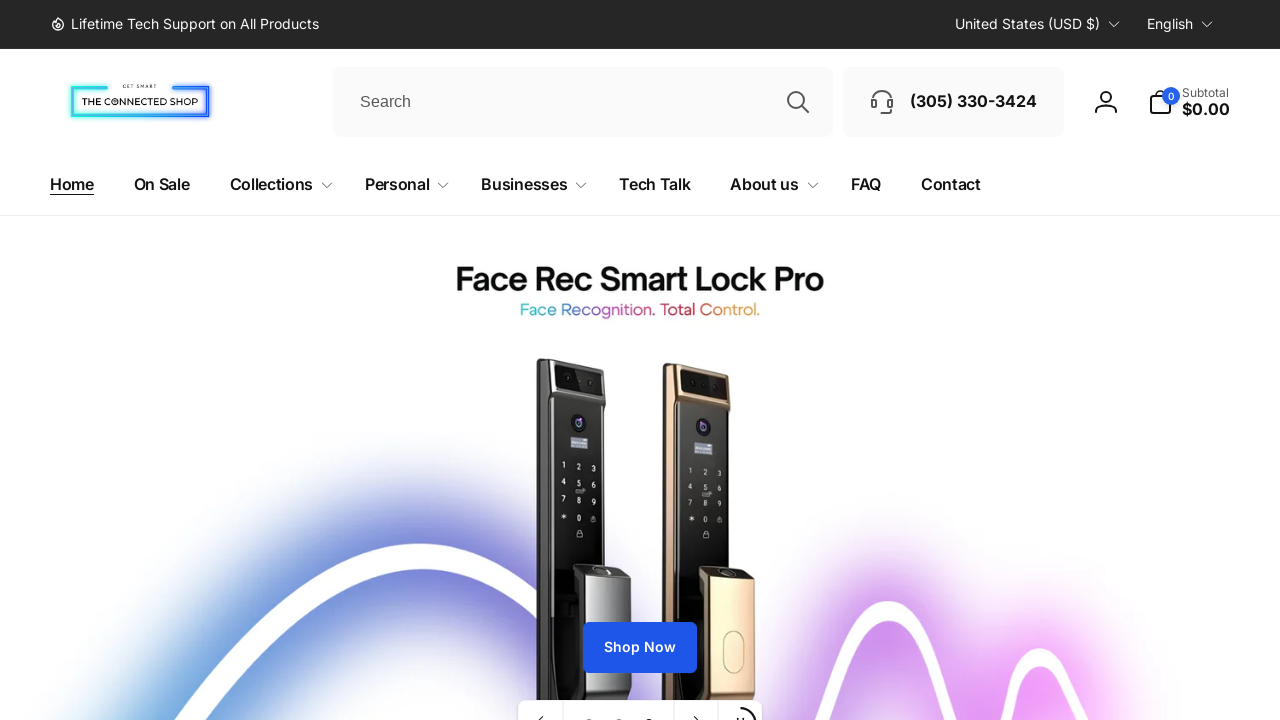

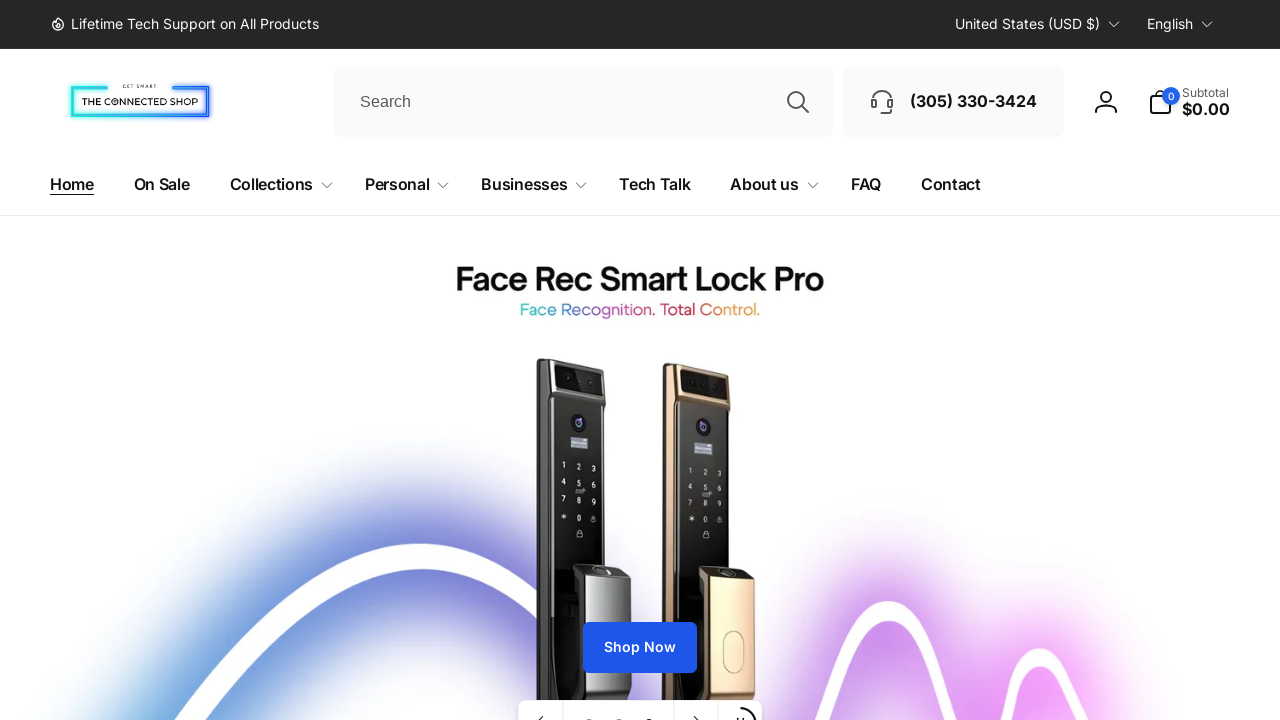